Tests alert handling by clicking a button that triggers an alert and accepting it

Starting URL: https://demo.automationtesting.in/Alerts.html

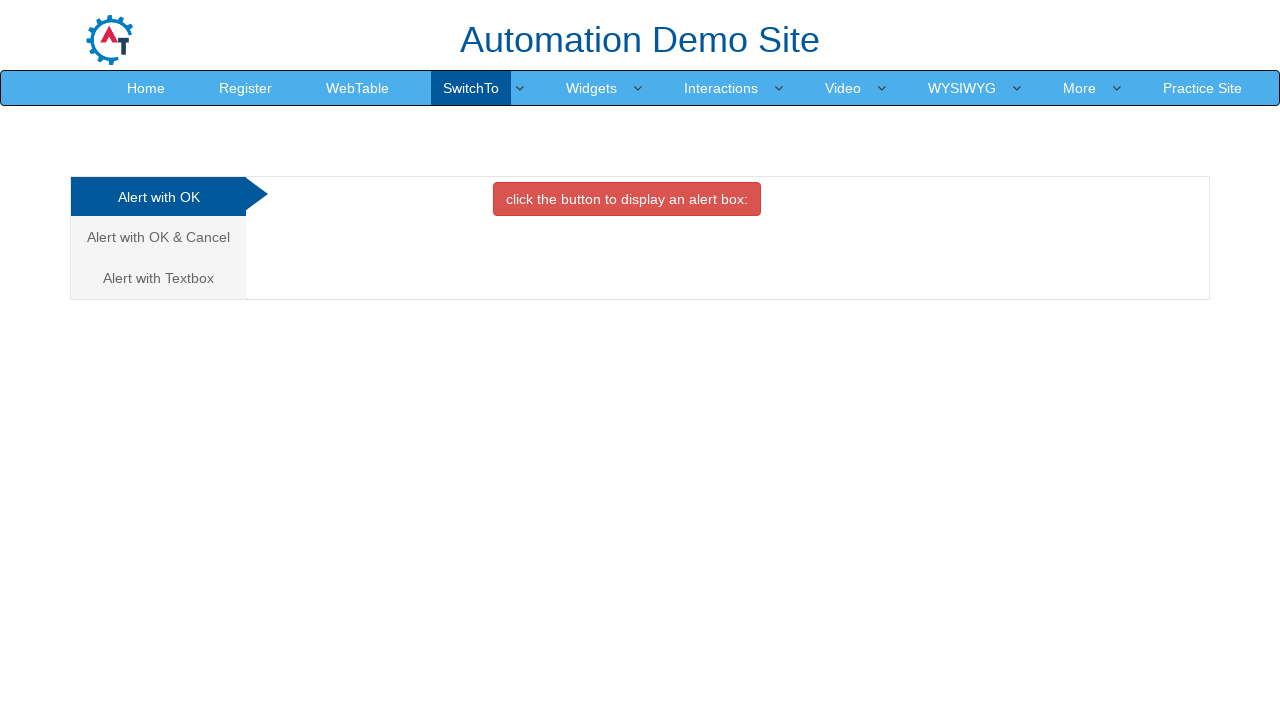

Clicked the alert trigger button at (627, 199) on button.btn.btn-danger
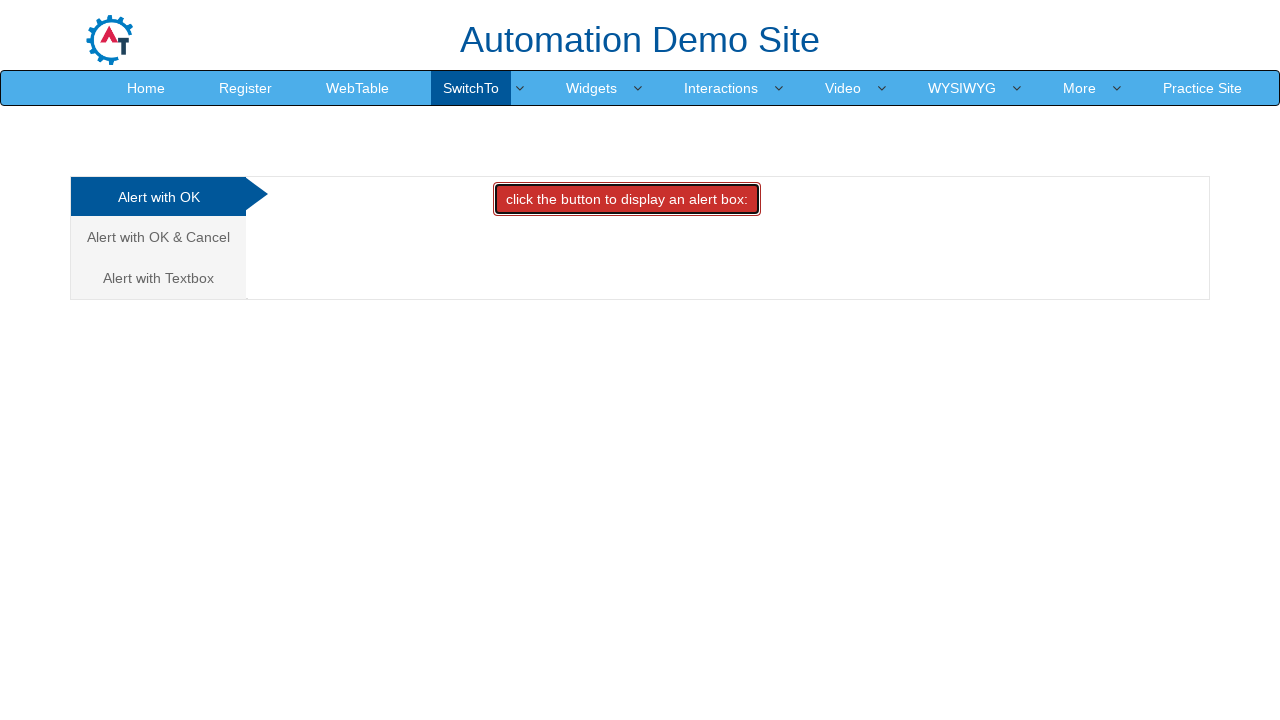

Set up dialog handler to accept alerts
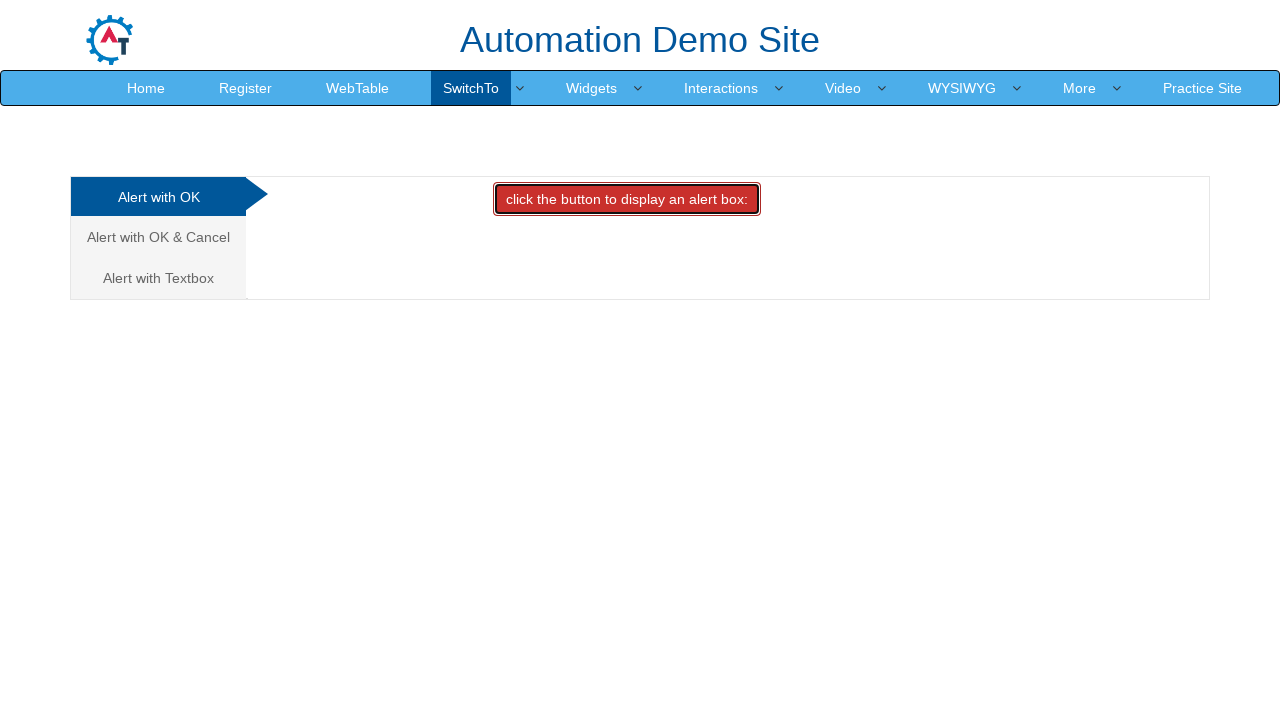

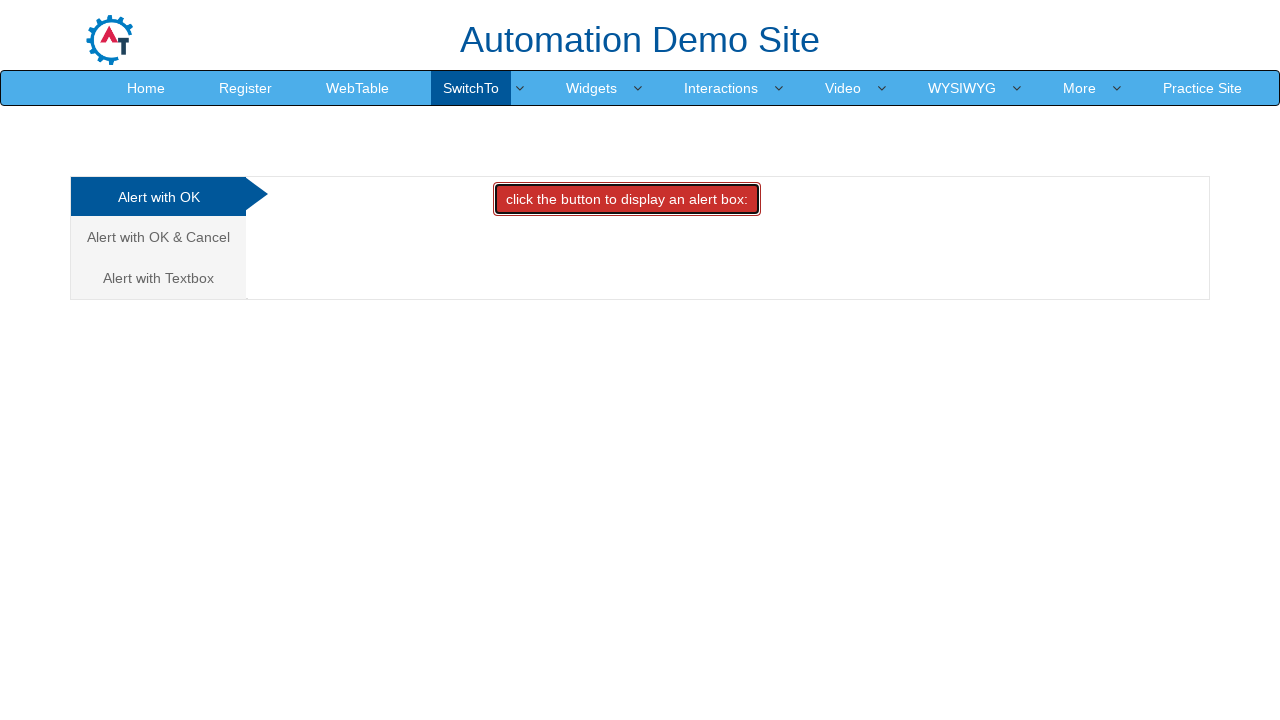